Tests dynamic content loading by clicking a start button and waiting for hidden text to become visible

Starting URL: https://the-internet.herokuapp.com/dynamic_loading/2

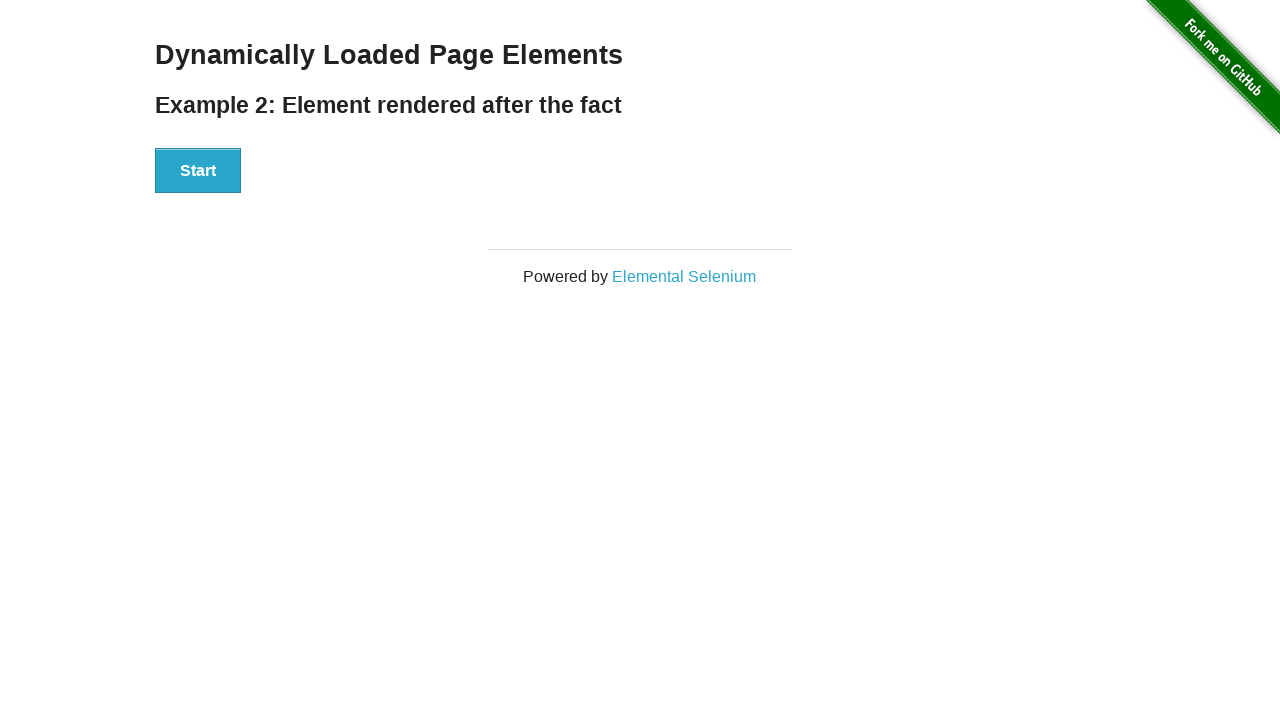

Clicked start button to trigger dynamic content loading at (198, 171) on xpath=//div[@id='start']//button
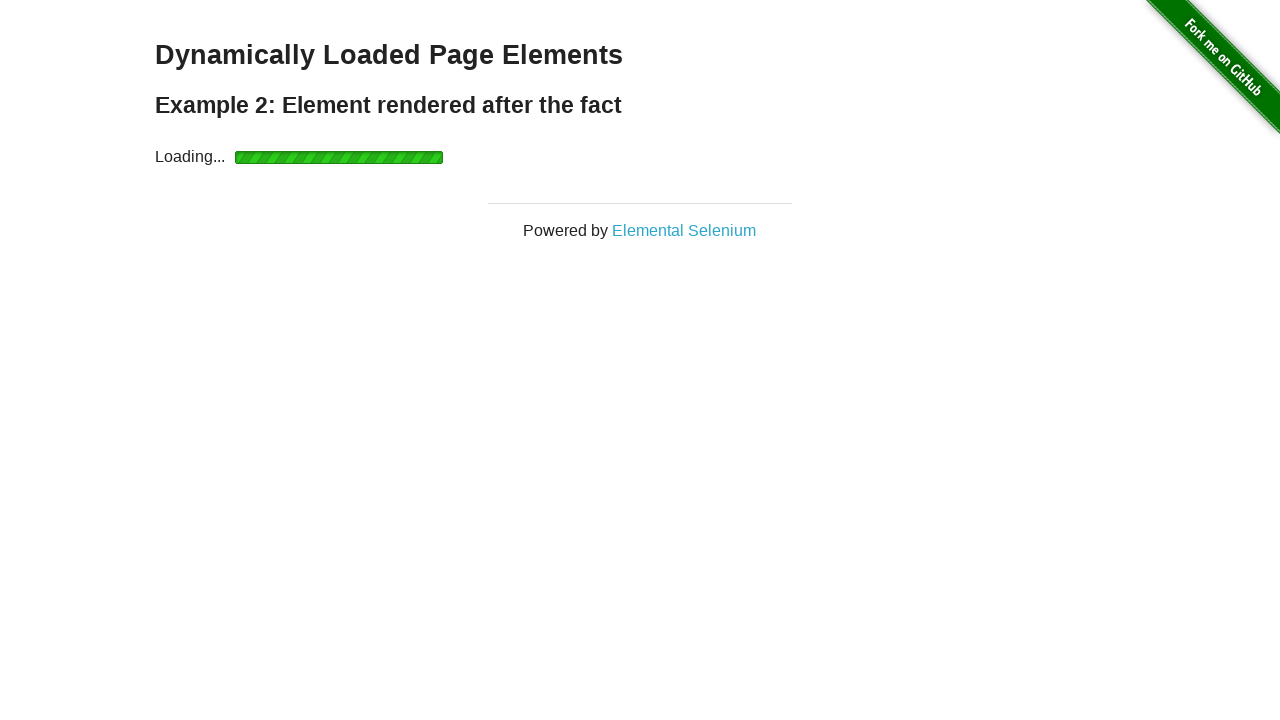

Waited for hidden text 'Hello World!' to become visible
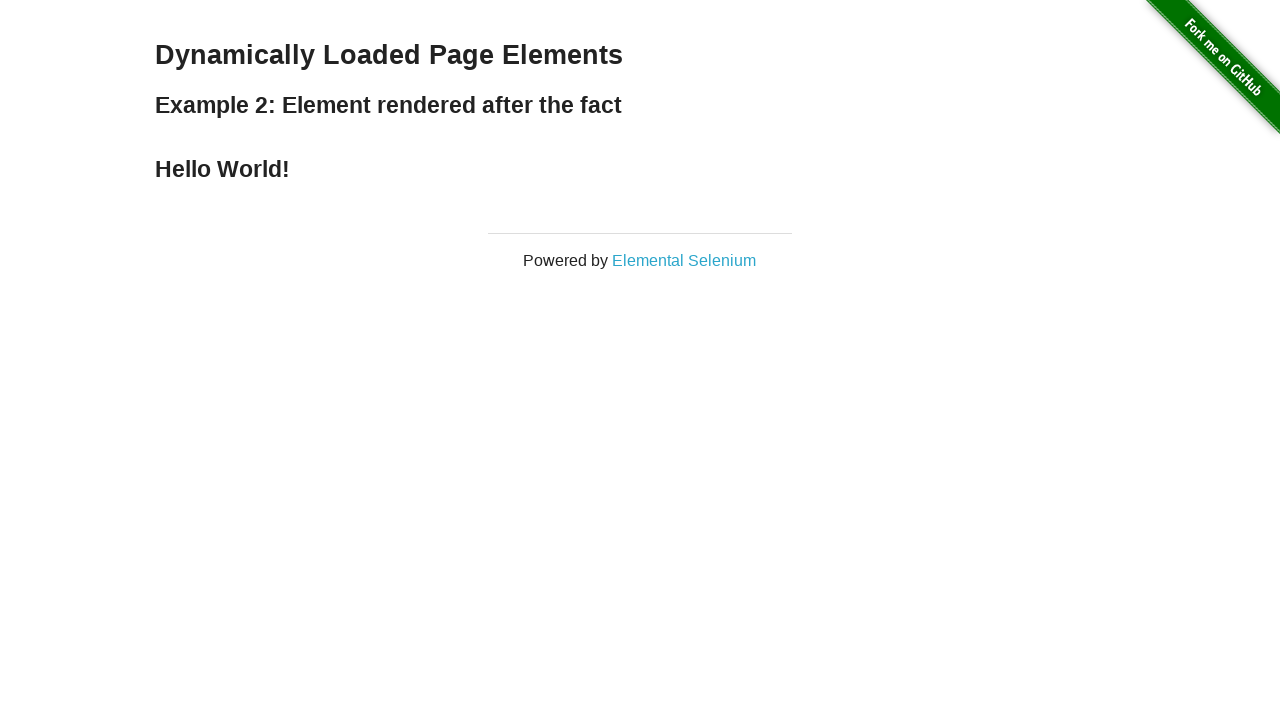

Located the 'Hello World!' text element
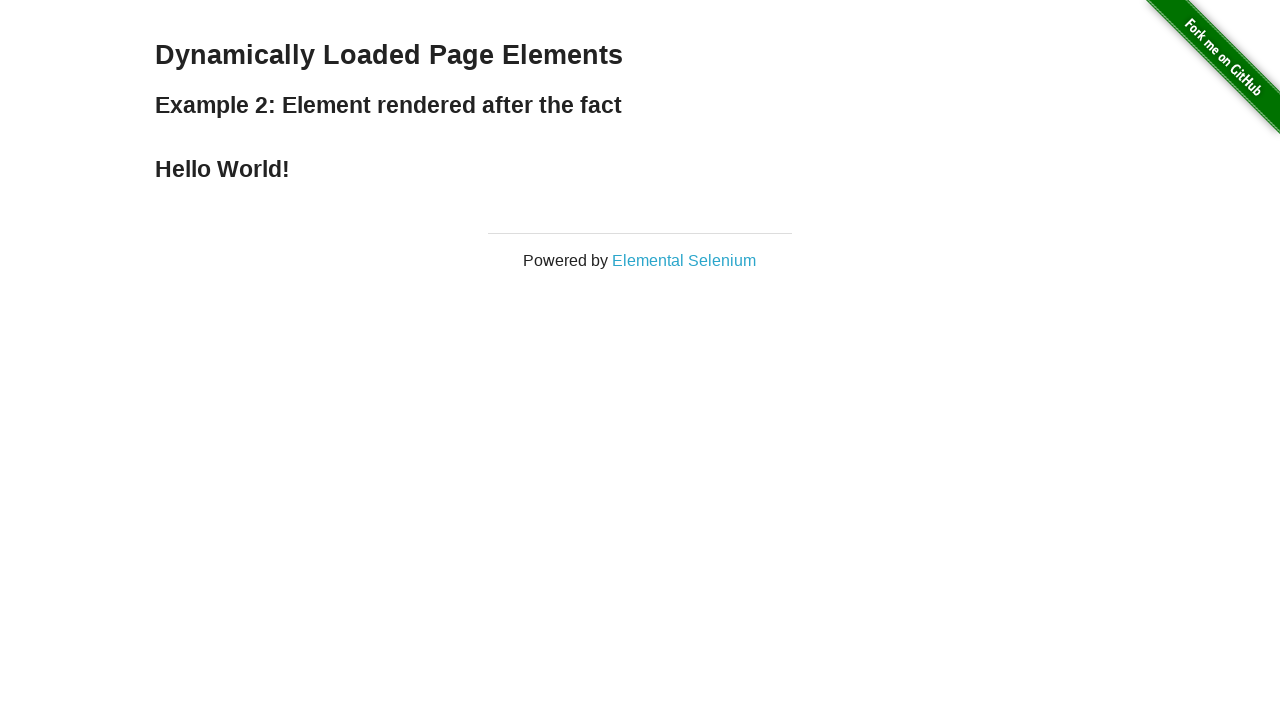

Retrieved and printed the text content of the element
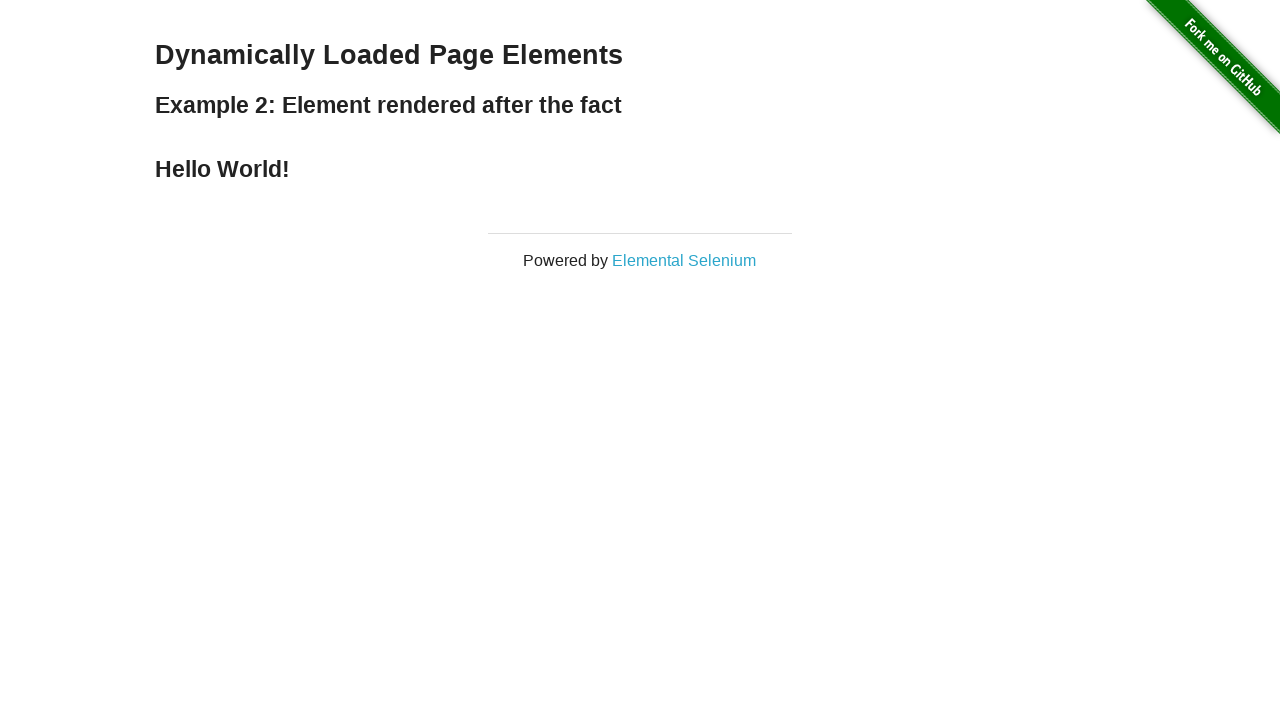

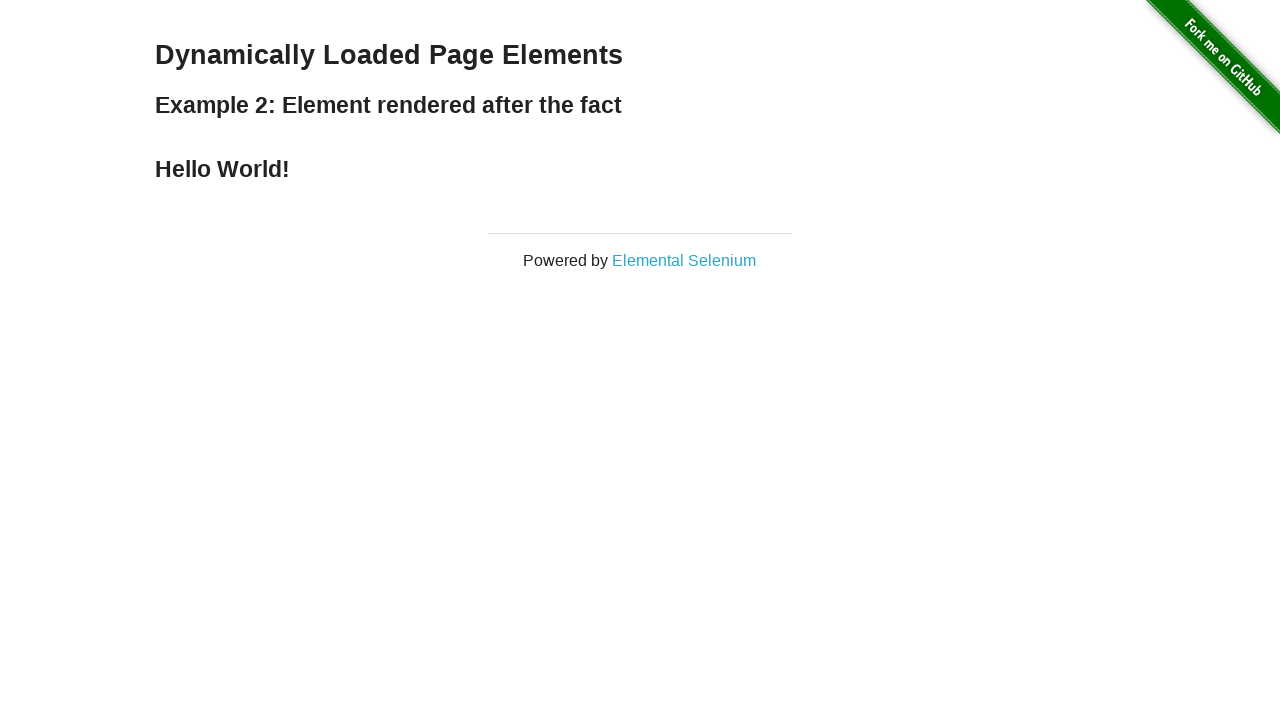